Waits for a price to drop to $100, clicks book button, calculates a mathematical function from a displayed value, and submits the result

Starting URL: http://suninjuly.github.io/explicit_wait2.html

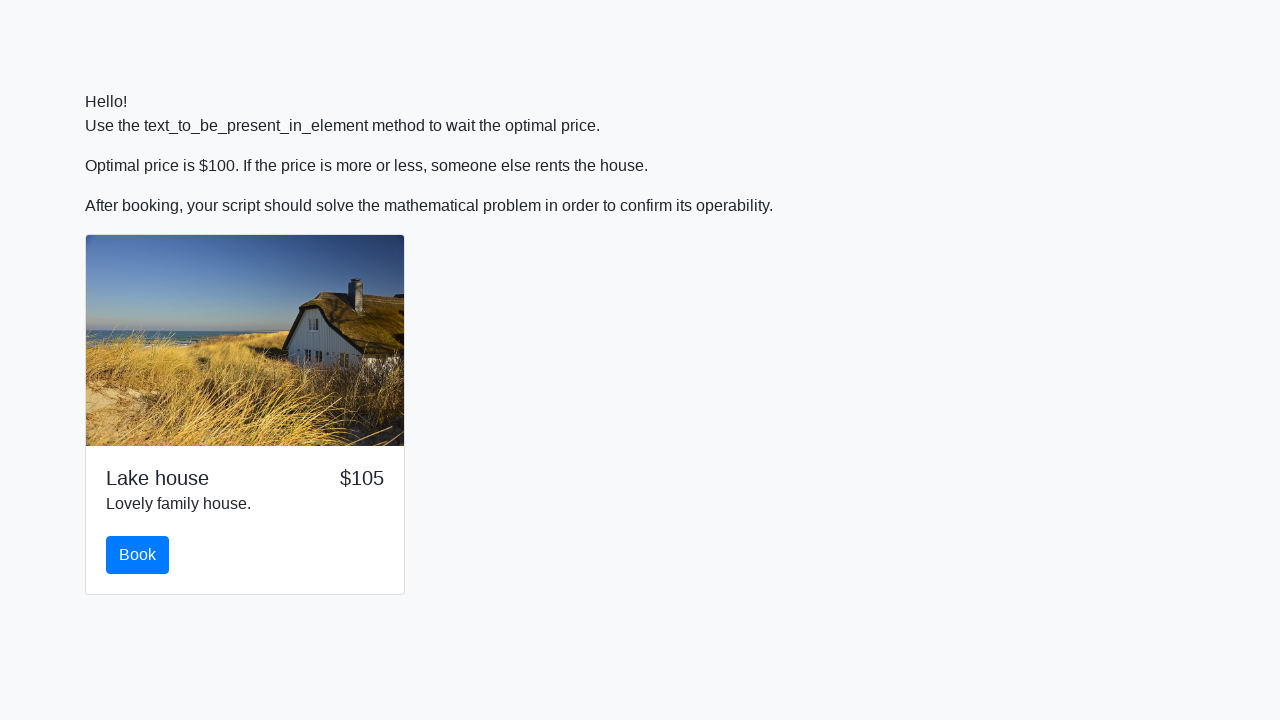

Waited for price to drop to $100
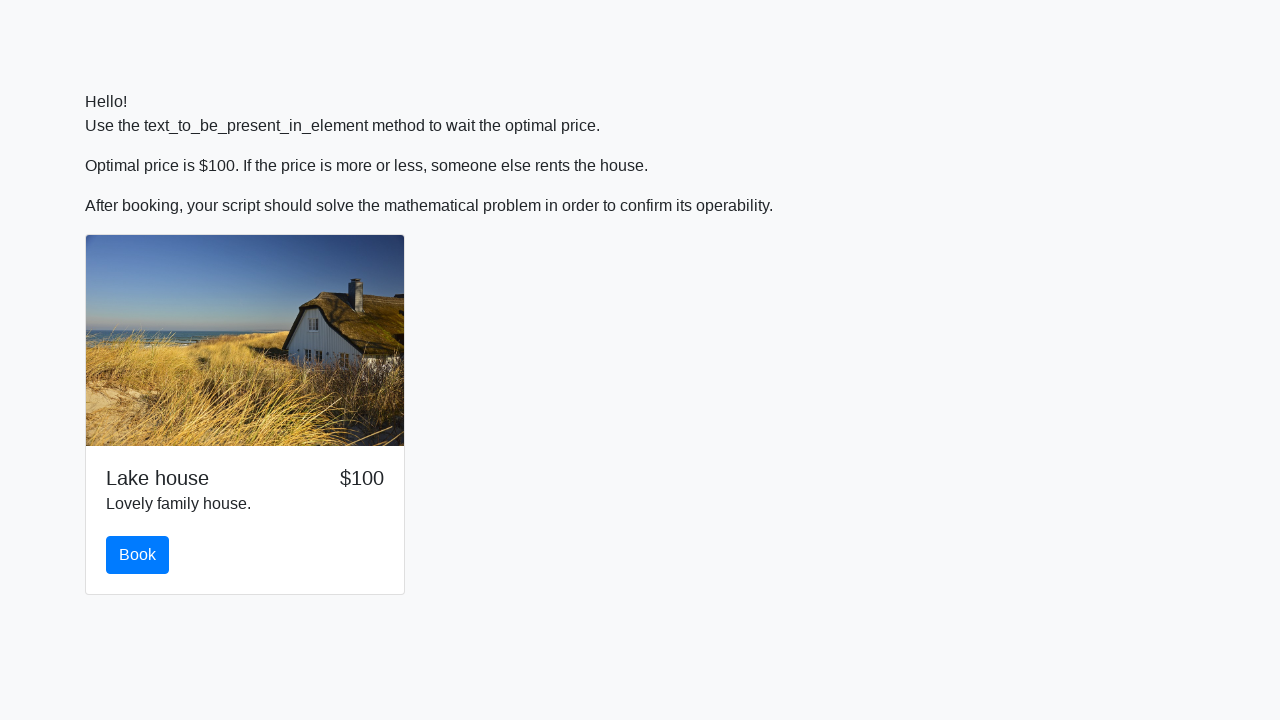

Clicked the Book button at (138, 555) on #book
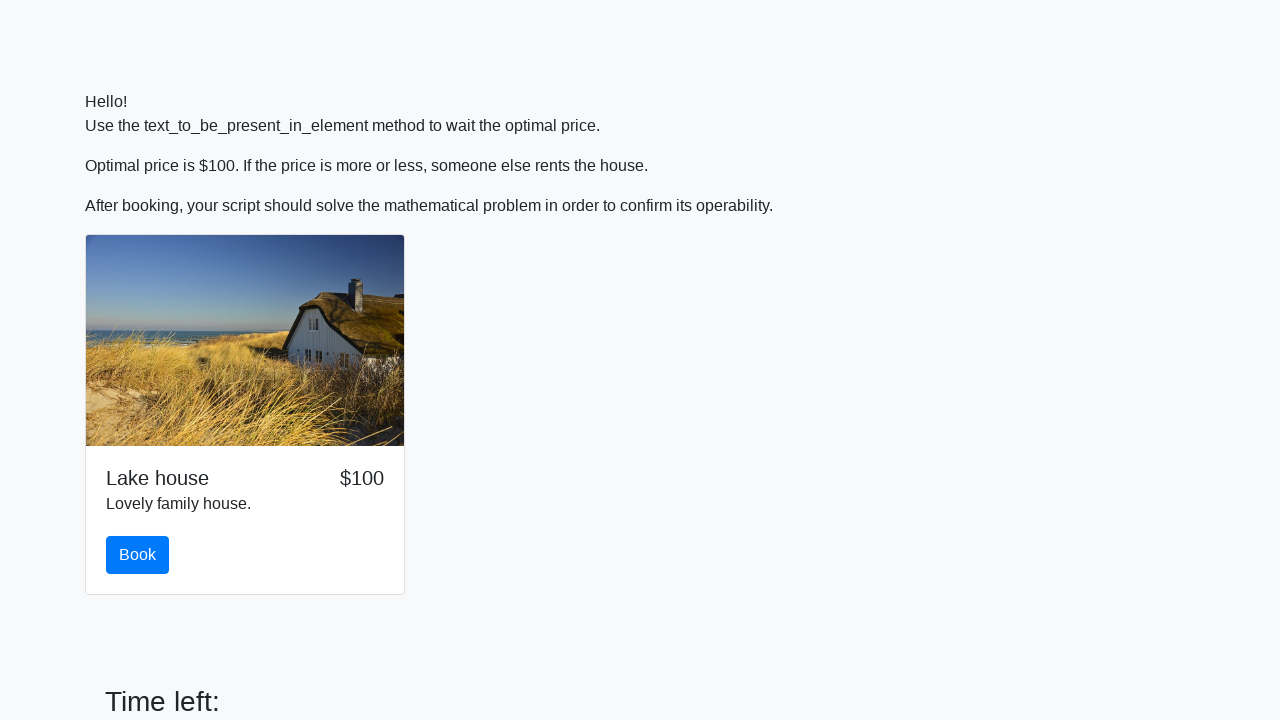

Retrieved X value: 985
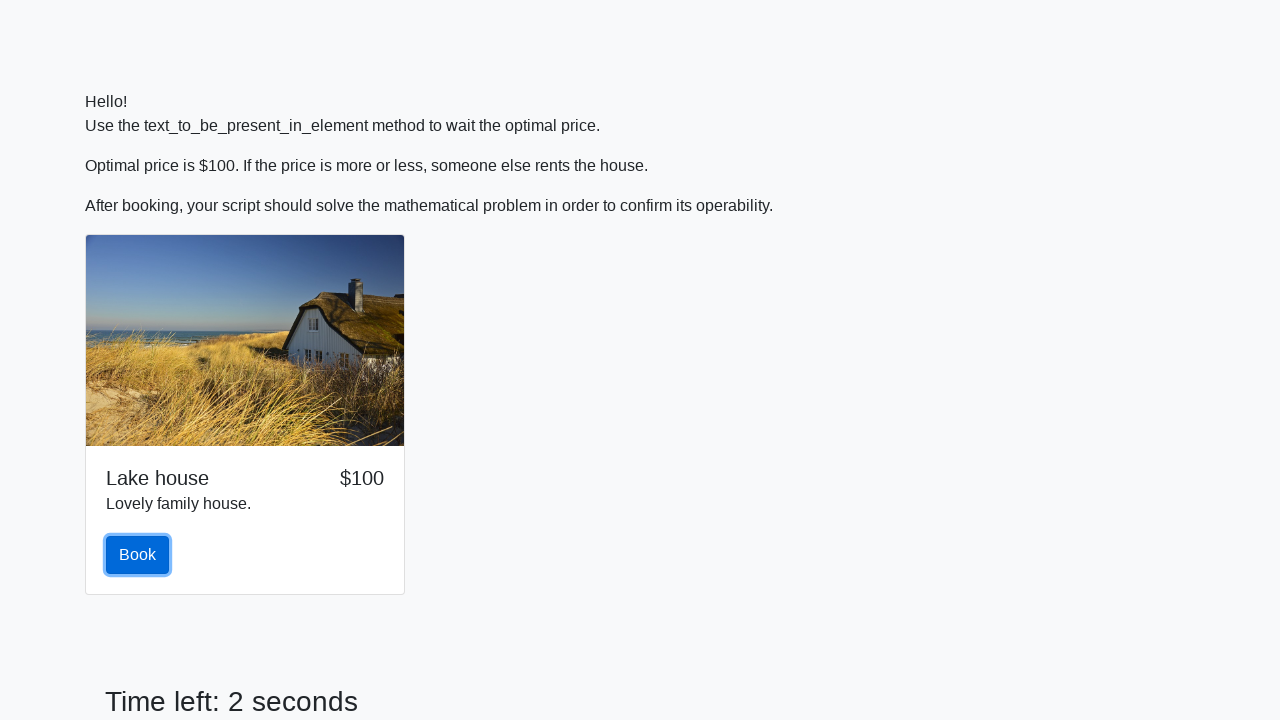

Calculated mathematical function result: 2.4787665048238012
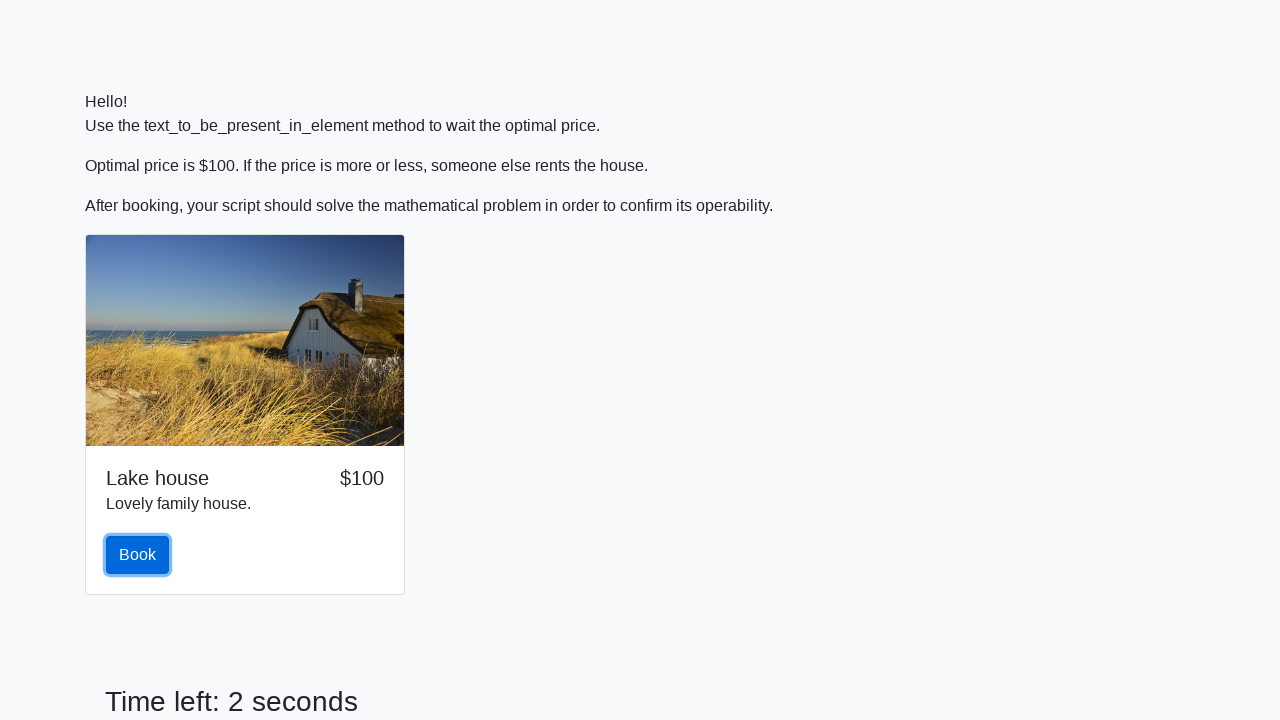

Filled answer field with calculated result: 2.4787665048238012 on #answer
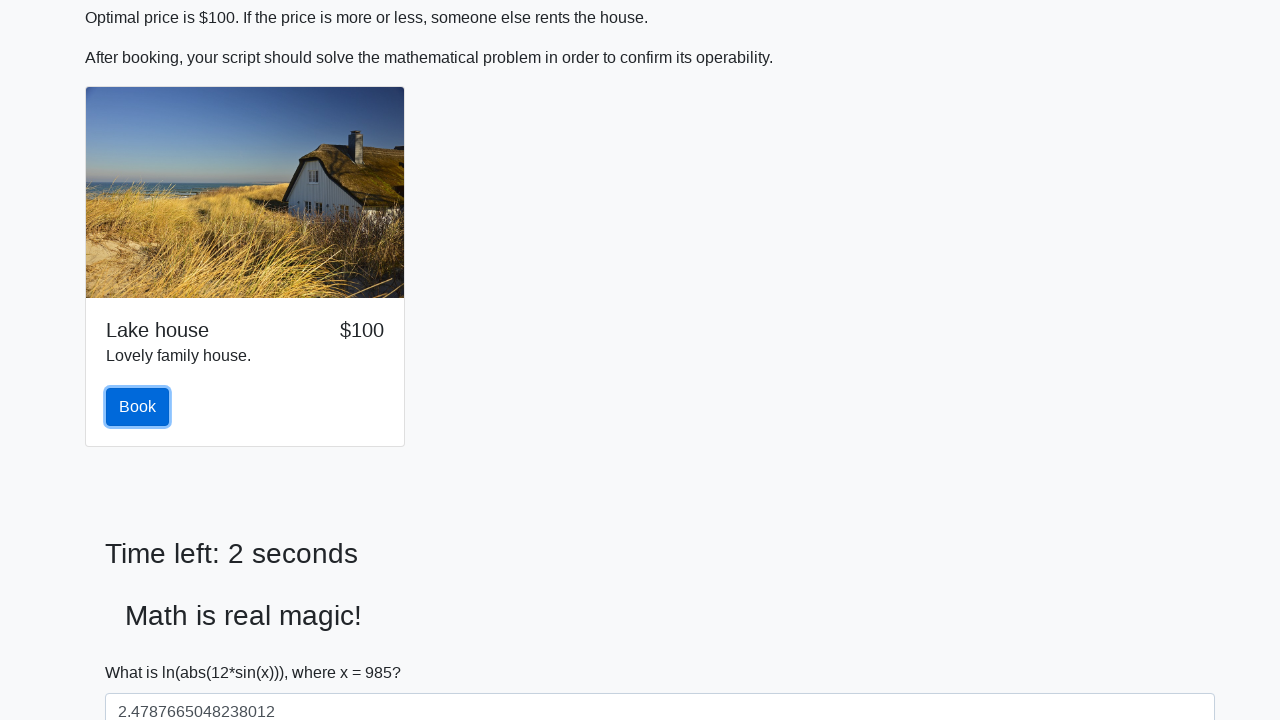

Clicked solve button to submit the solution at (143, 651) on #solve
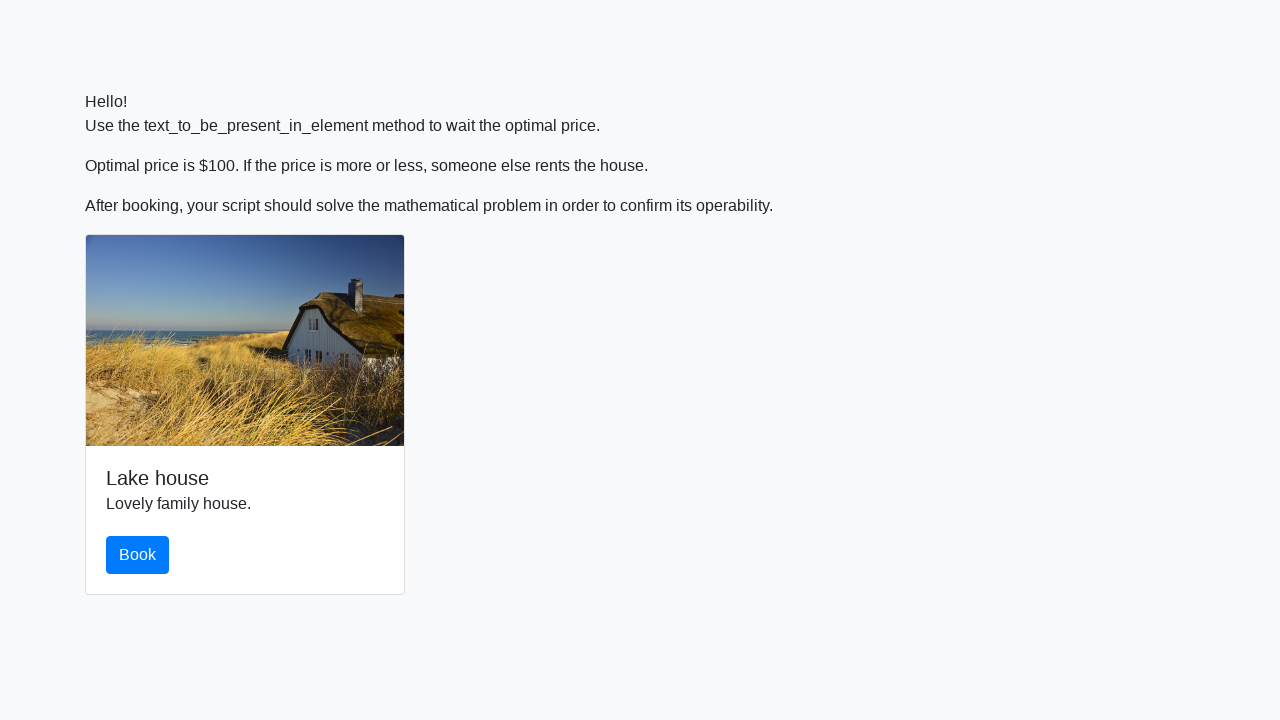

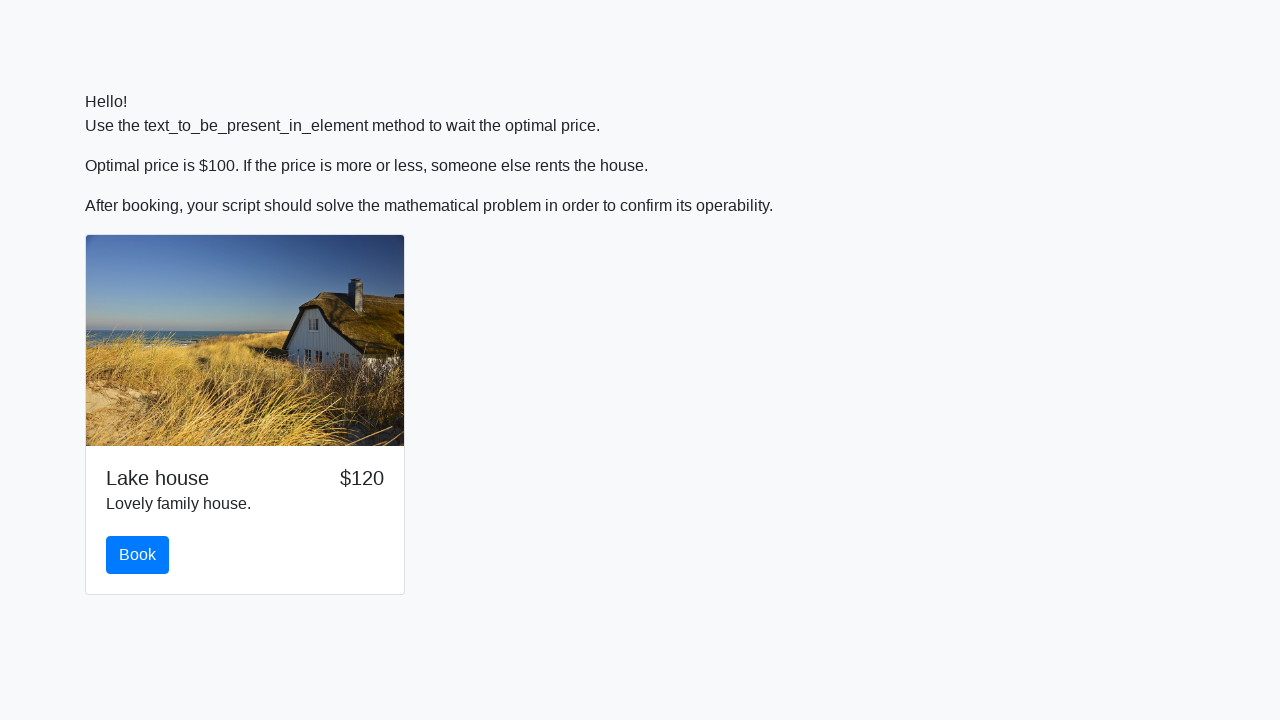